Tests file upload and download functionality on a demo site by uploading a file and clicking the download button

Starting URL: https://demoqa.com/upload-download

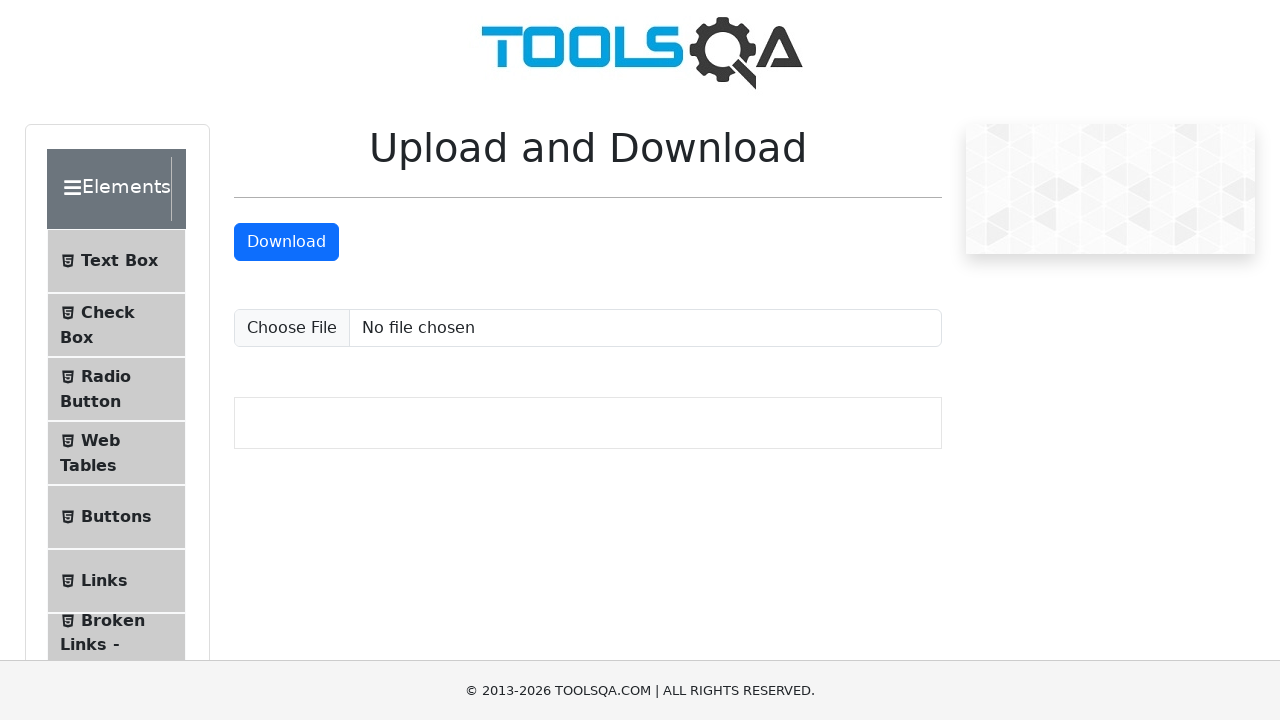

Upload file input element loaded
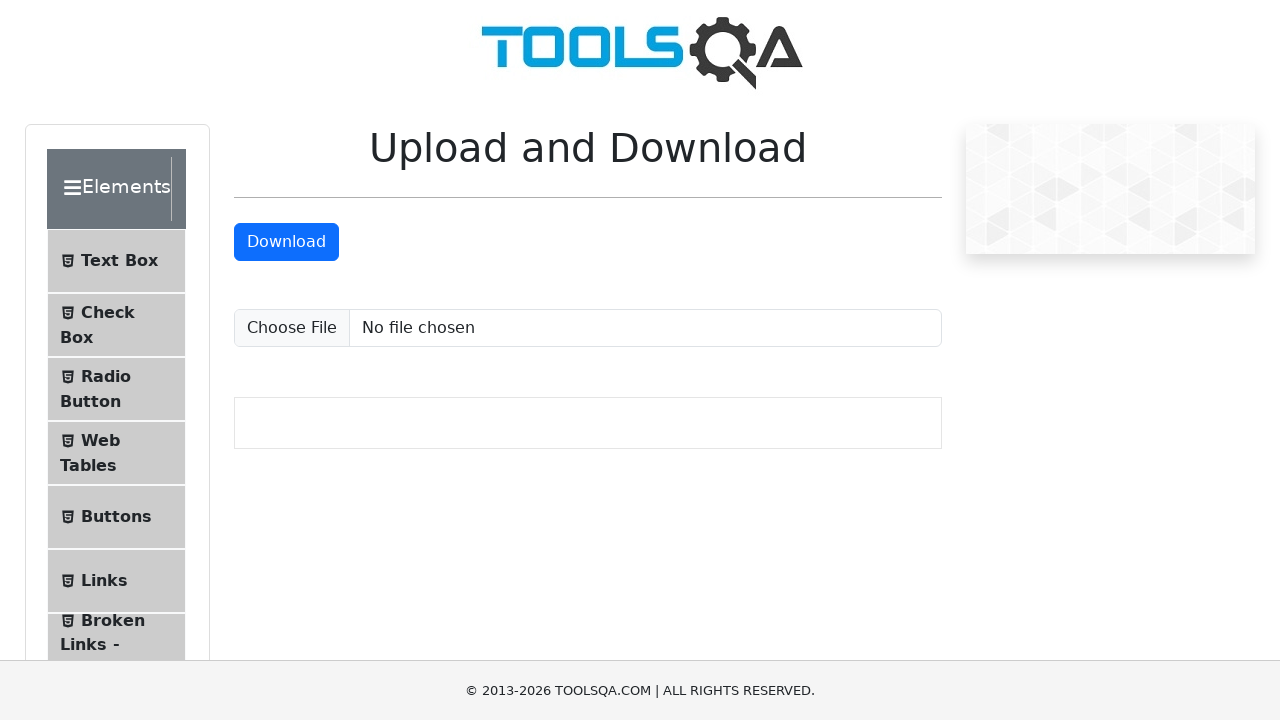

Set viewport size to 1920x1080
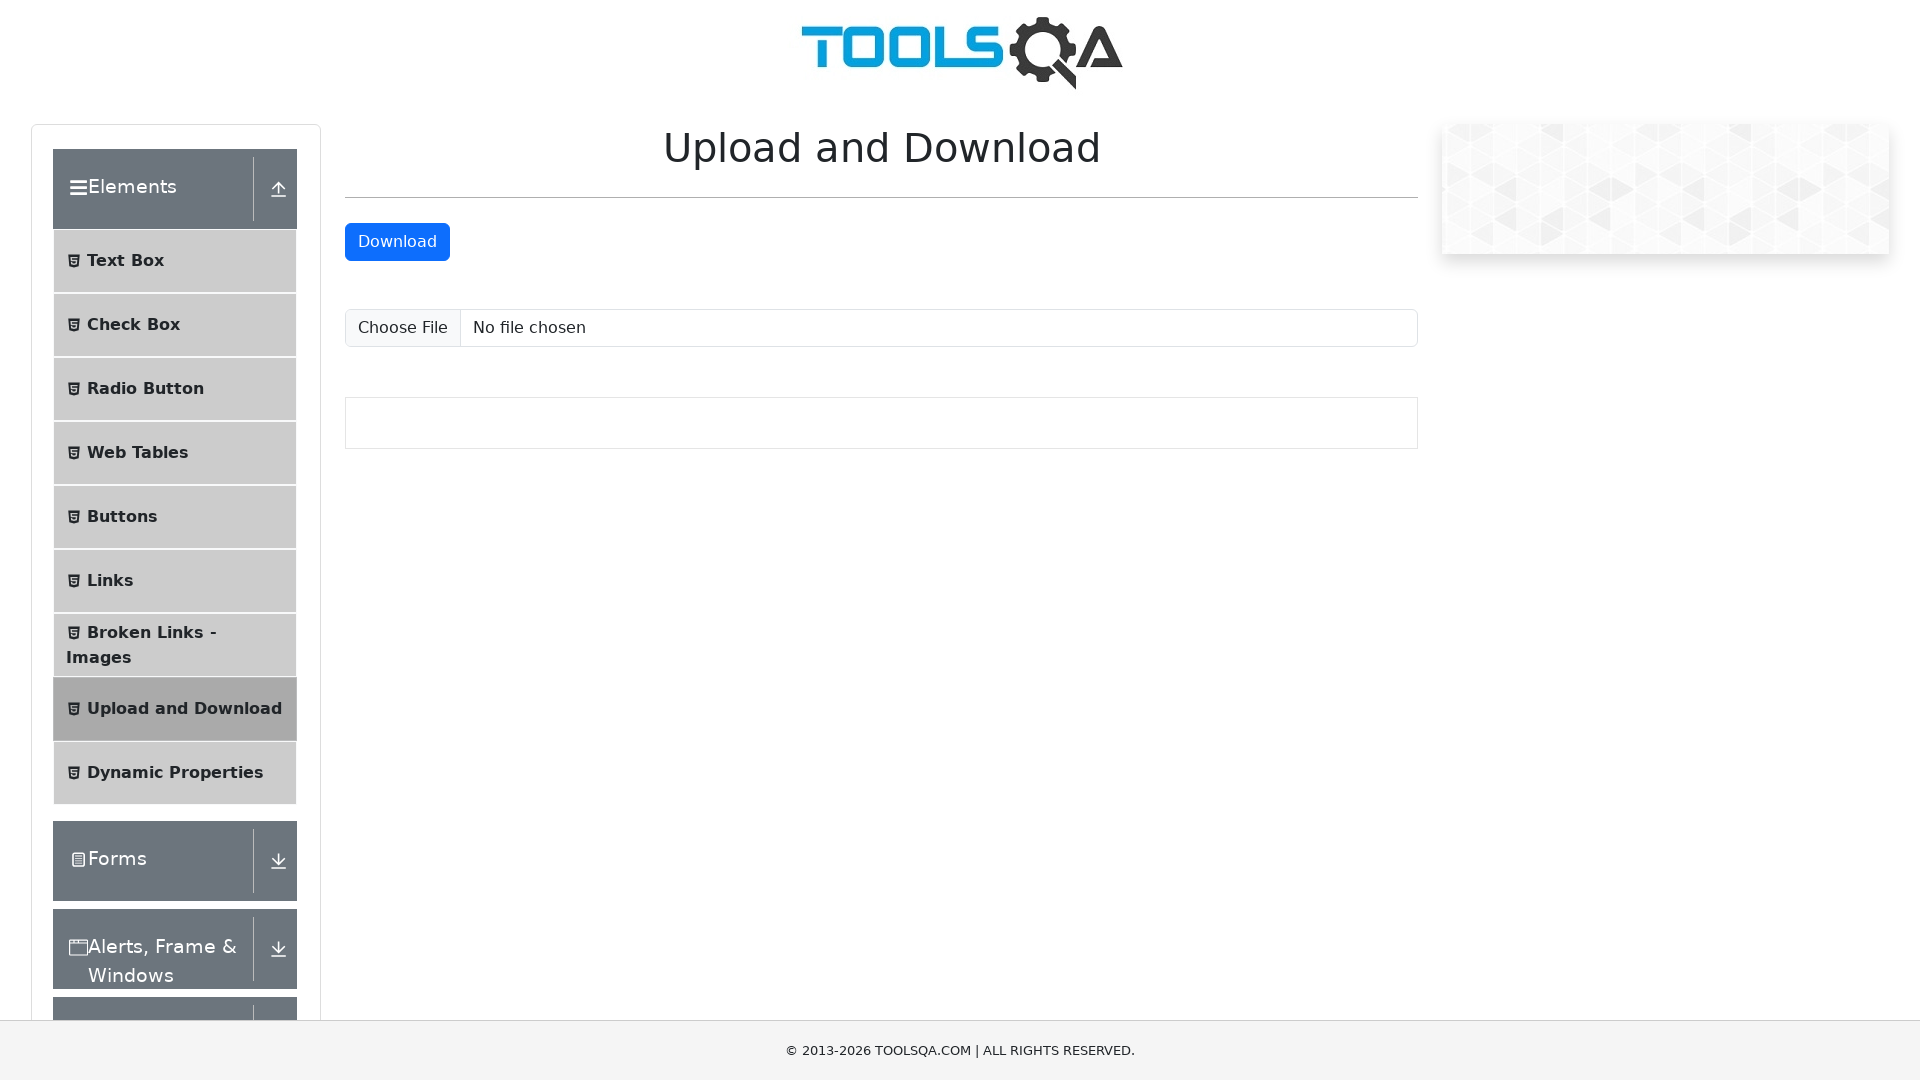

Created temporary test file for upload
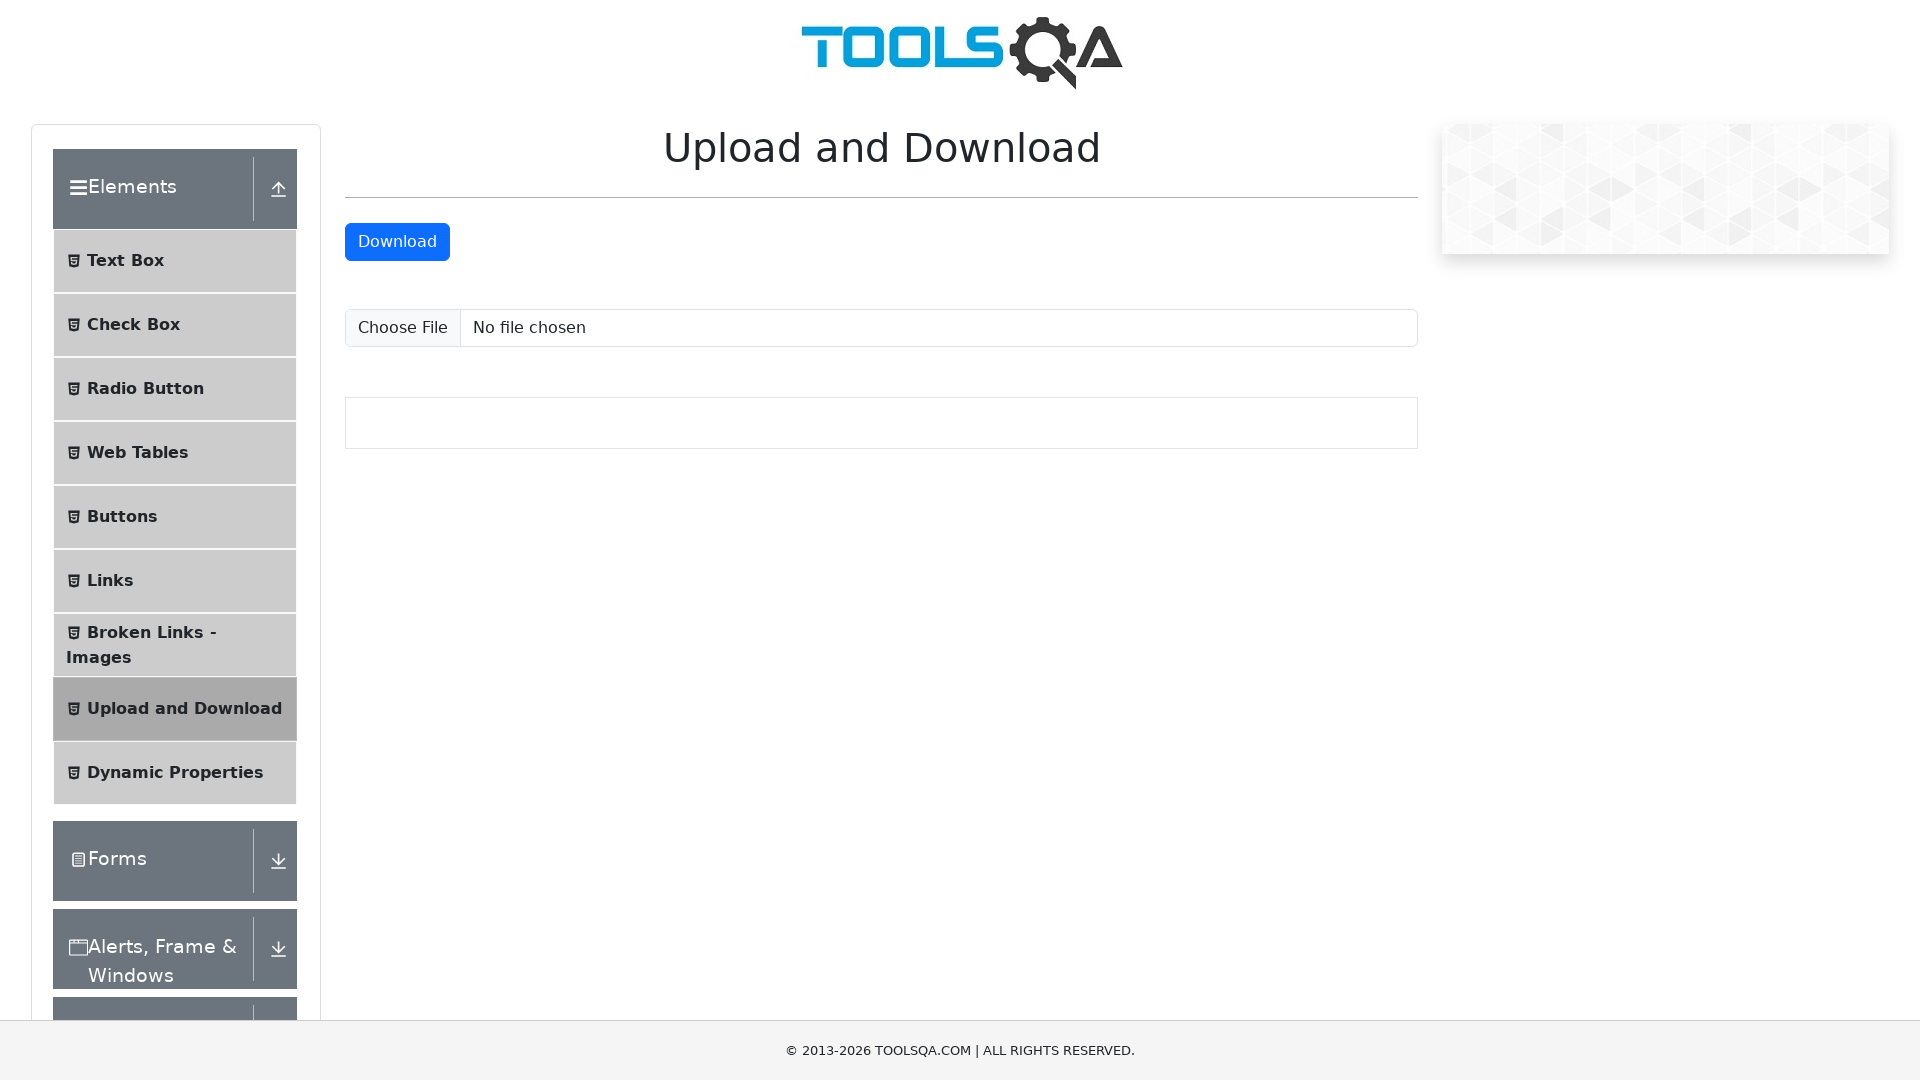

Uploaded test file to the upload input
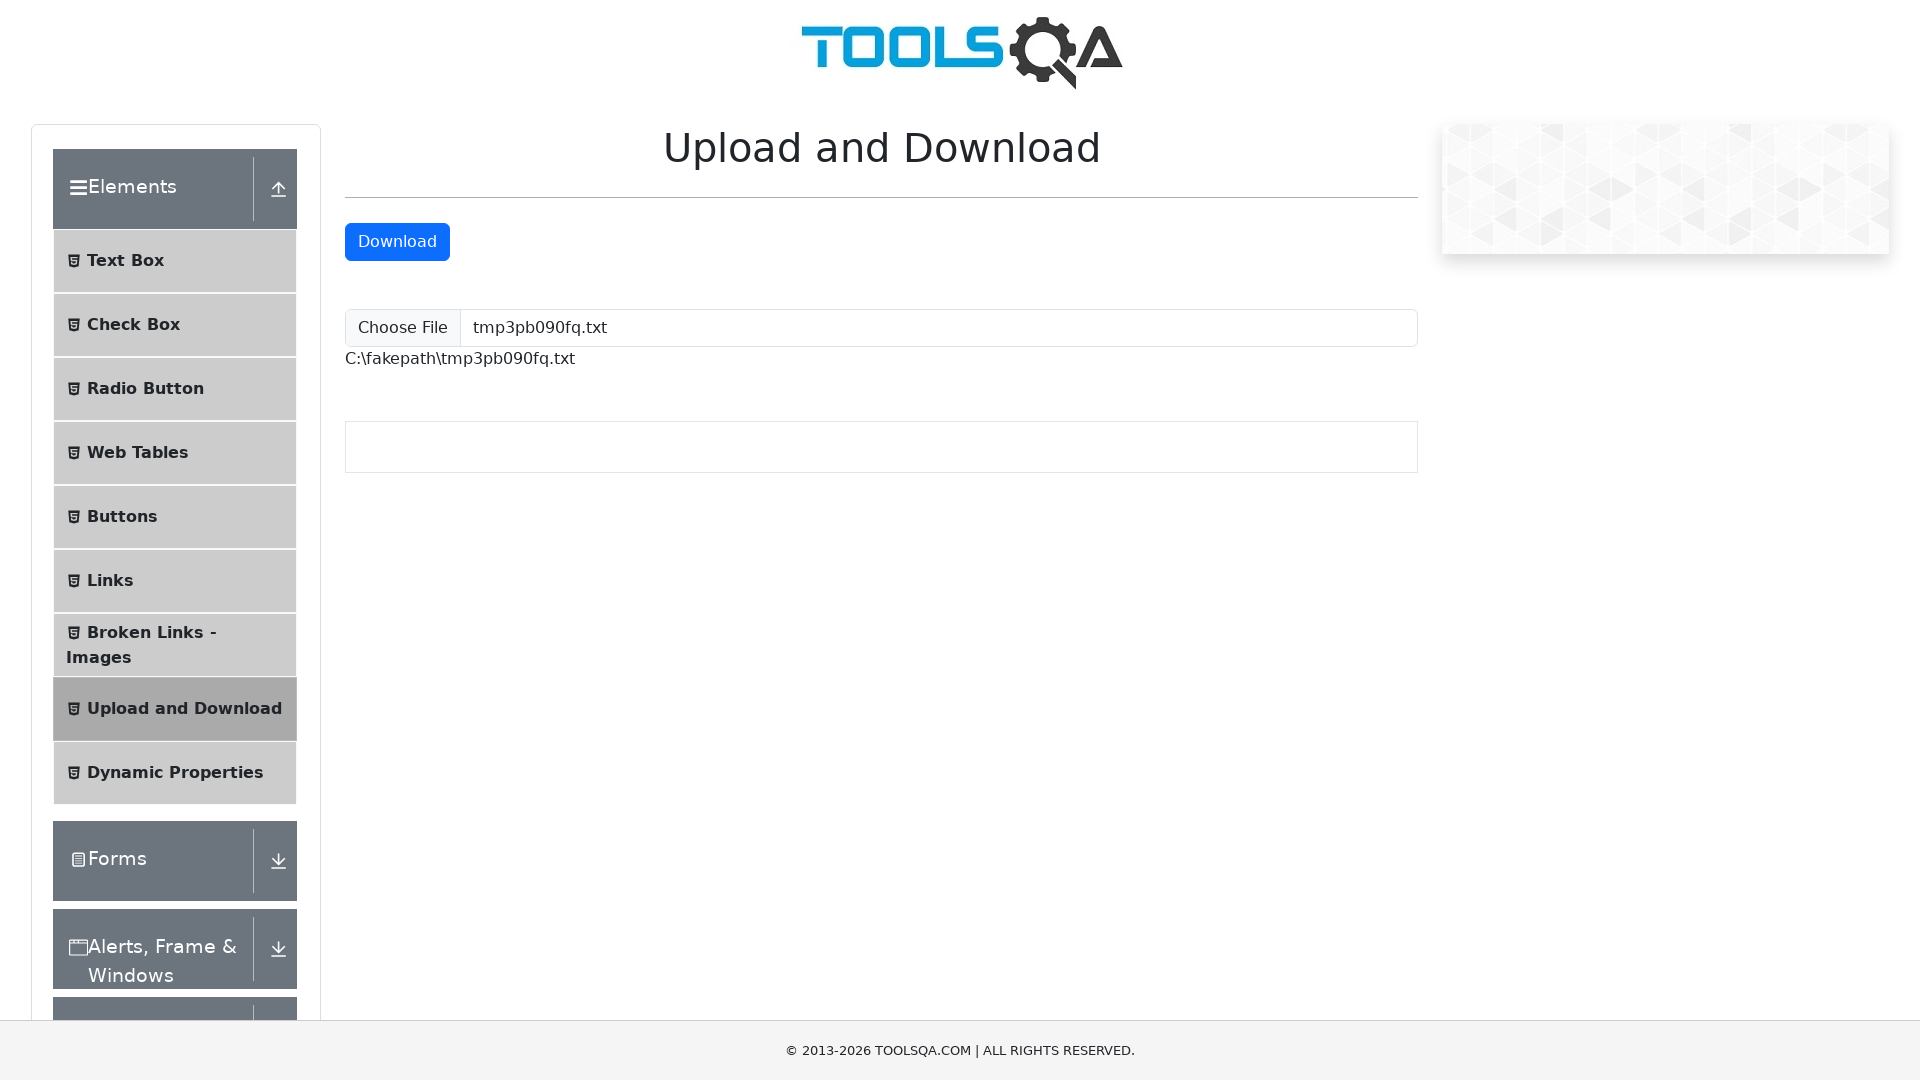

Waited 2 seconds for upload to complete
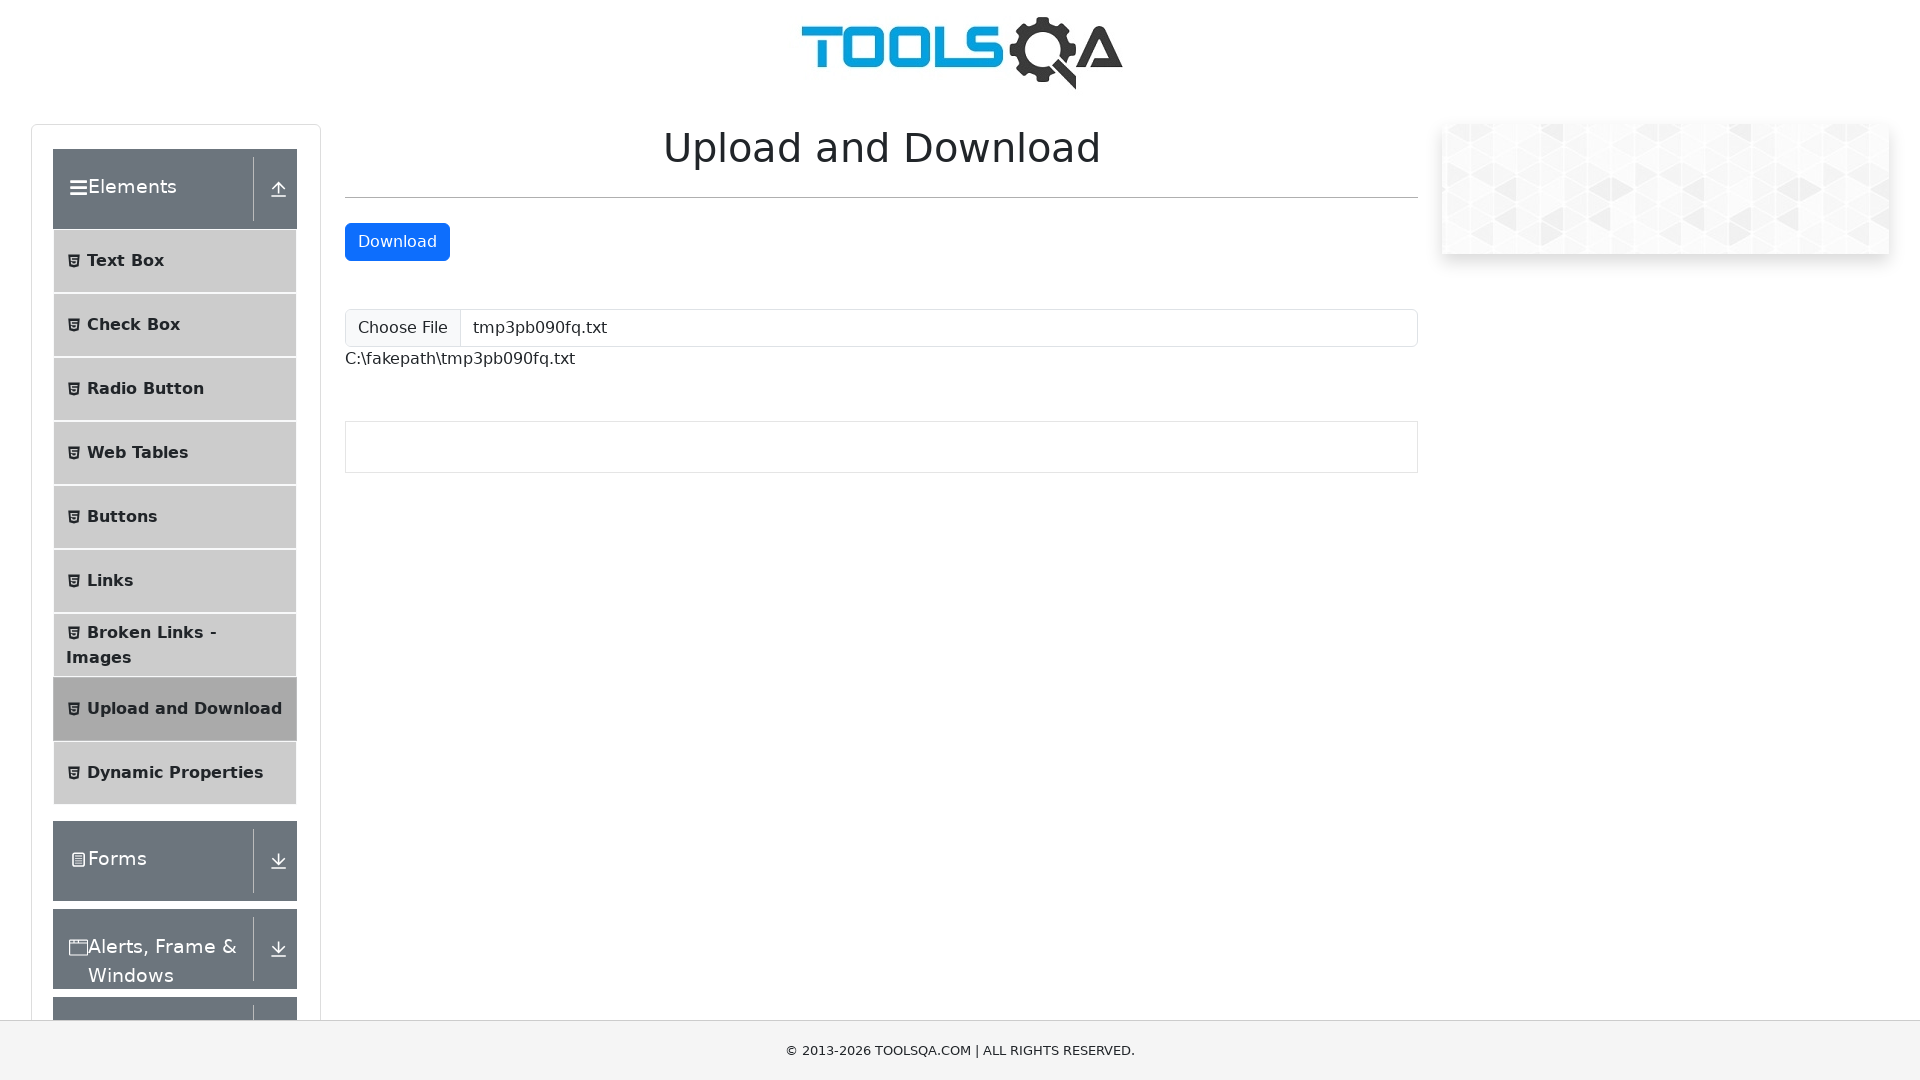

Clicked the download button at (397, 242) on #downloadButton
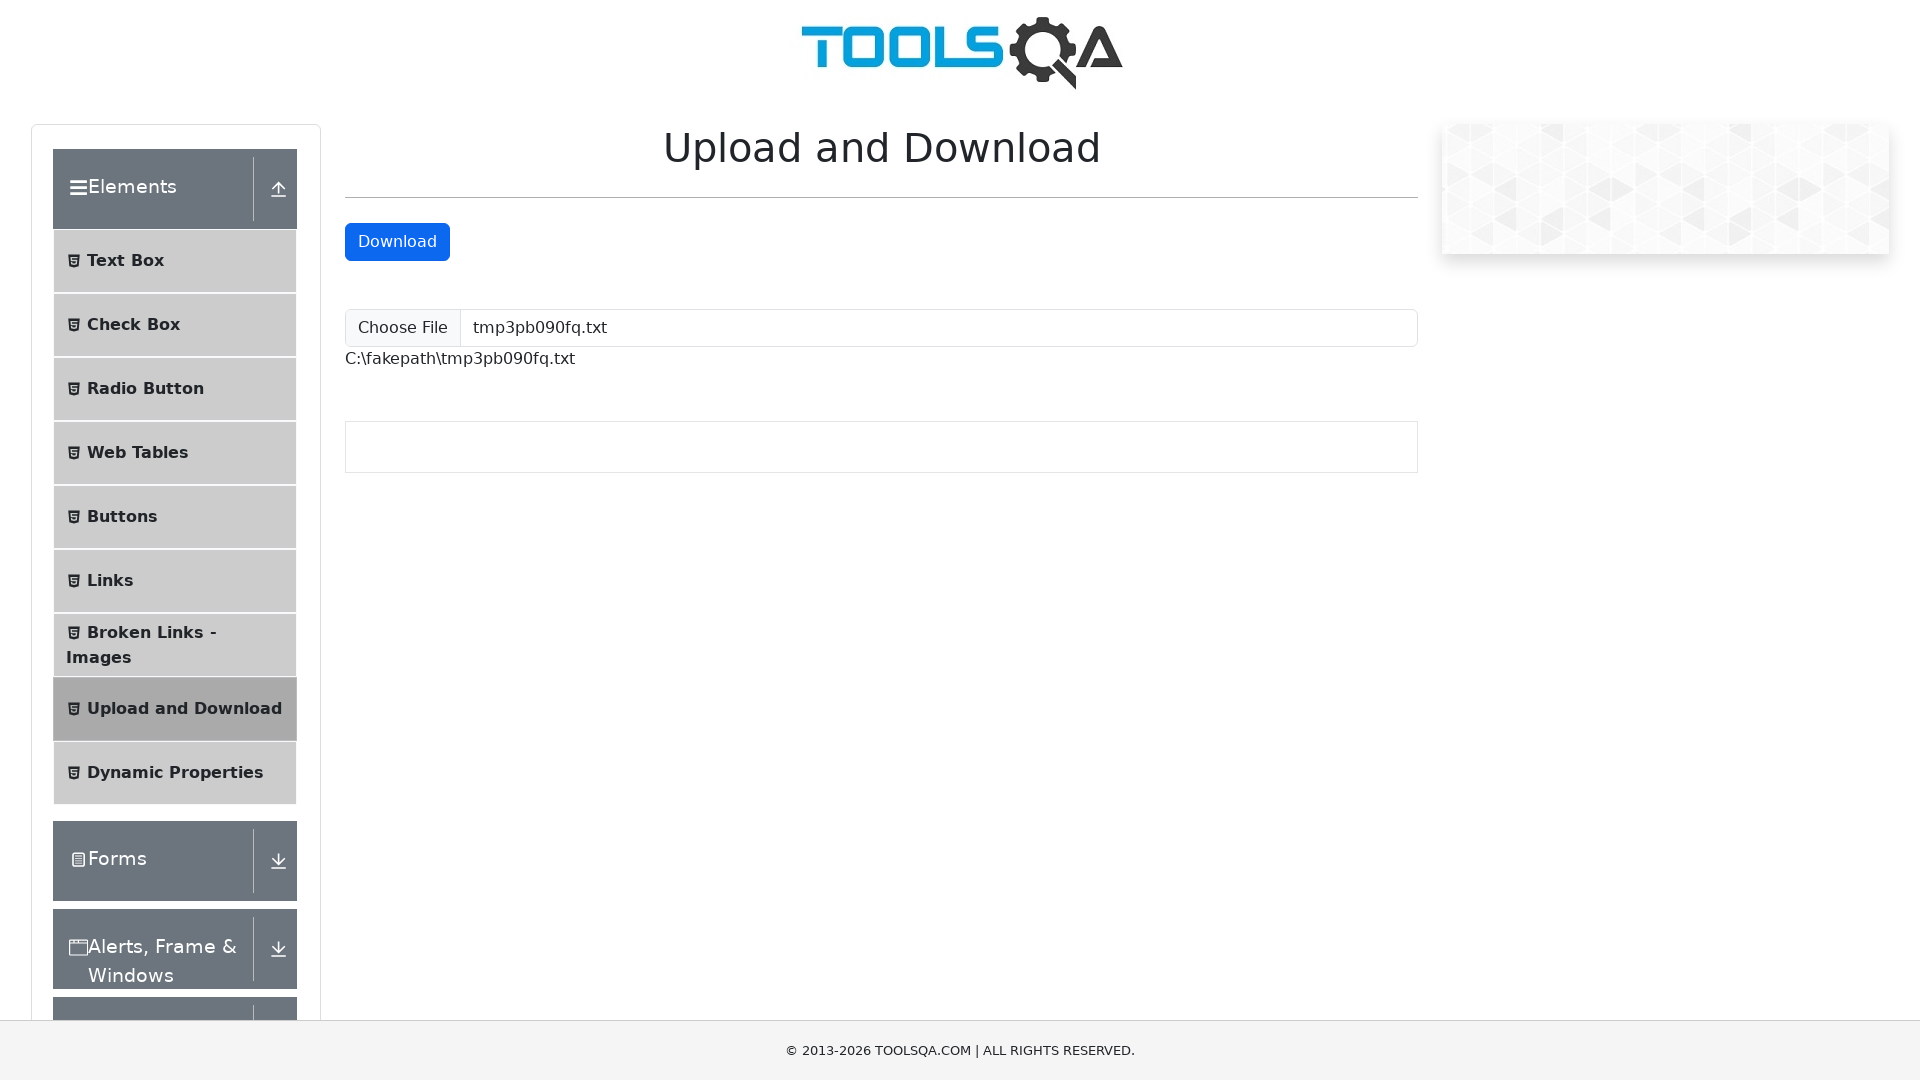

Cleaned up temporary test file
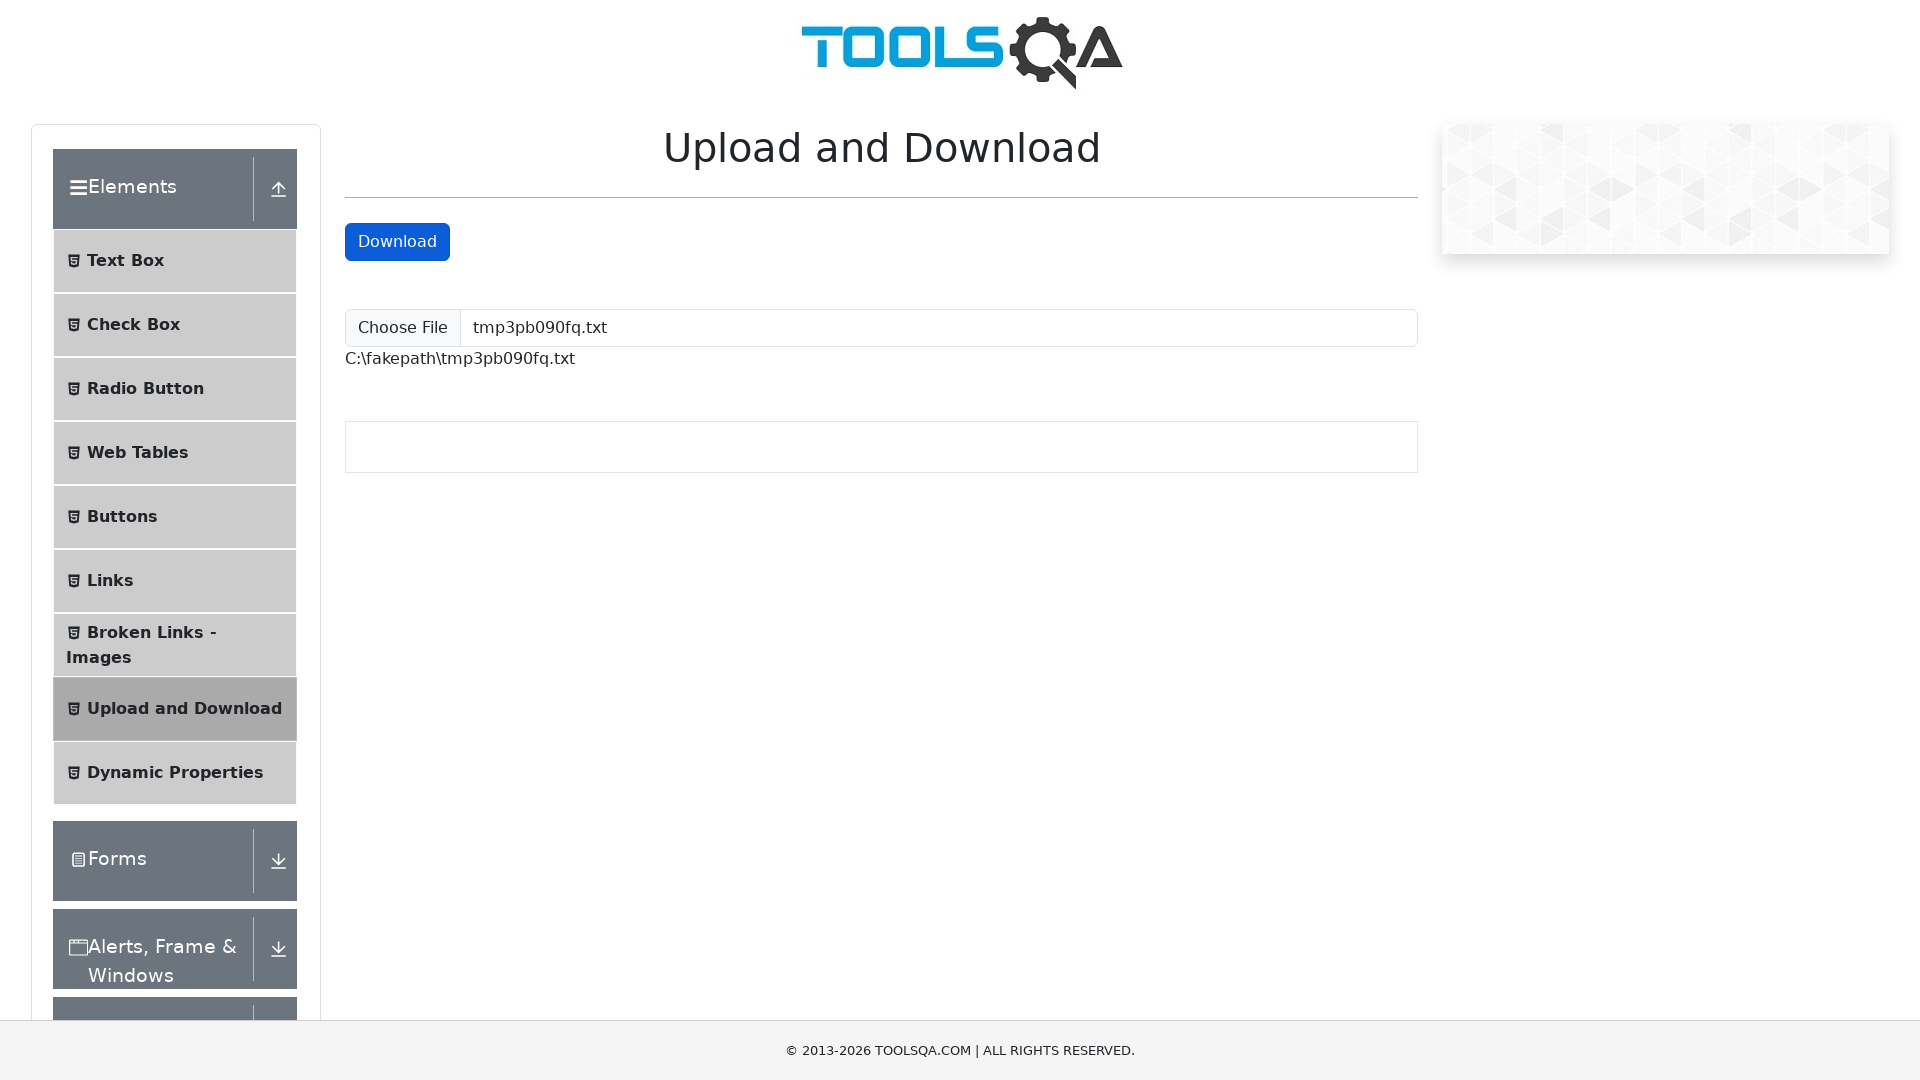

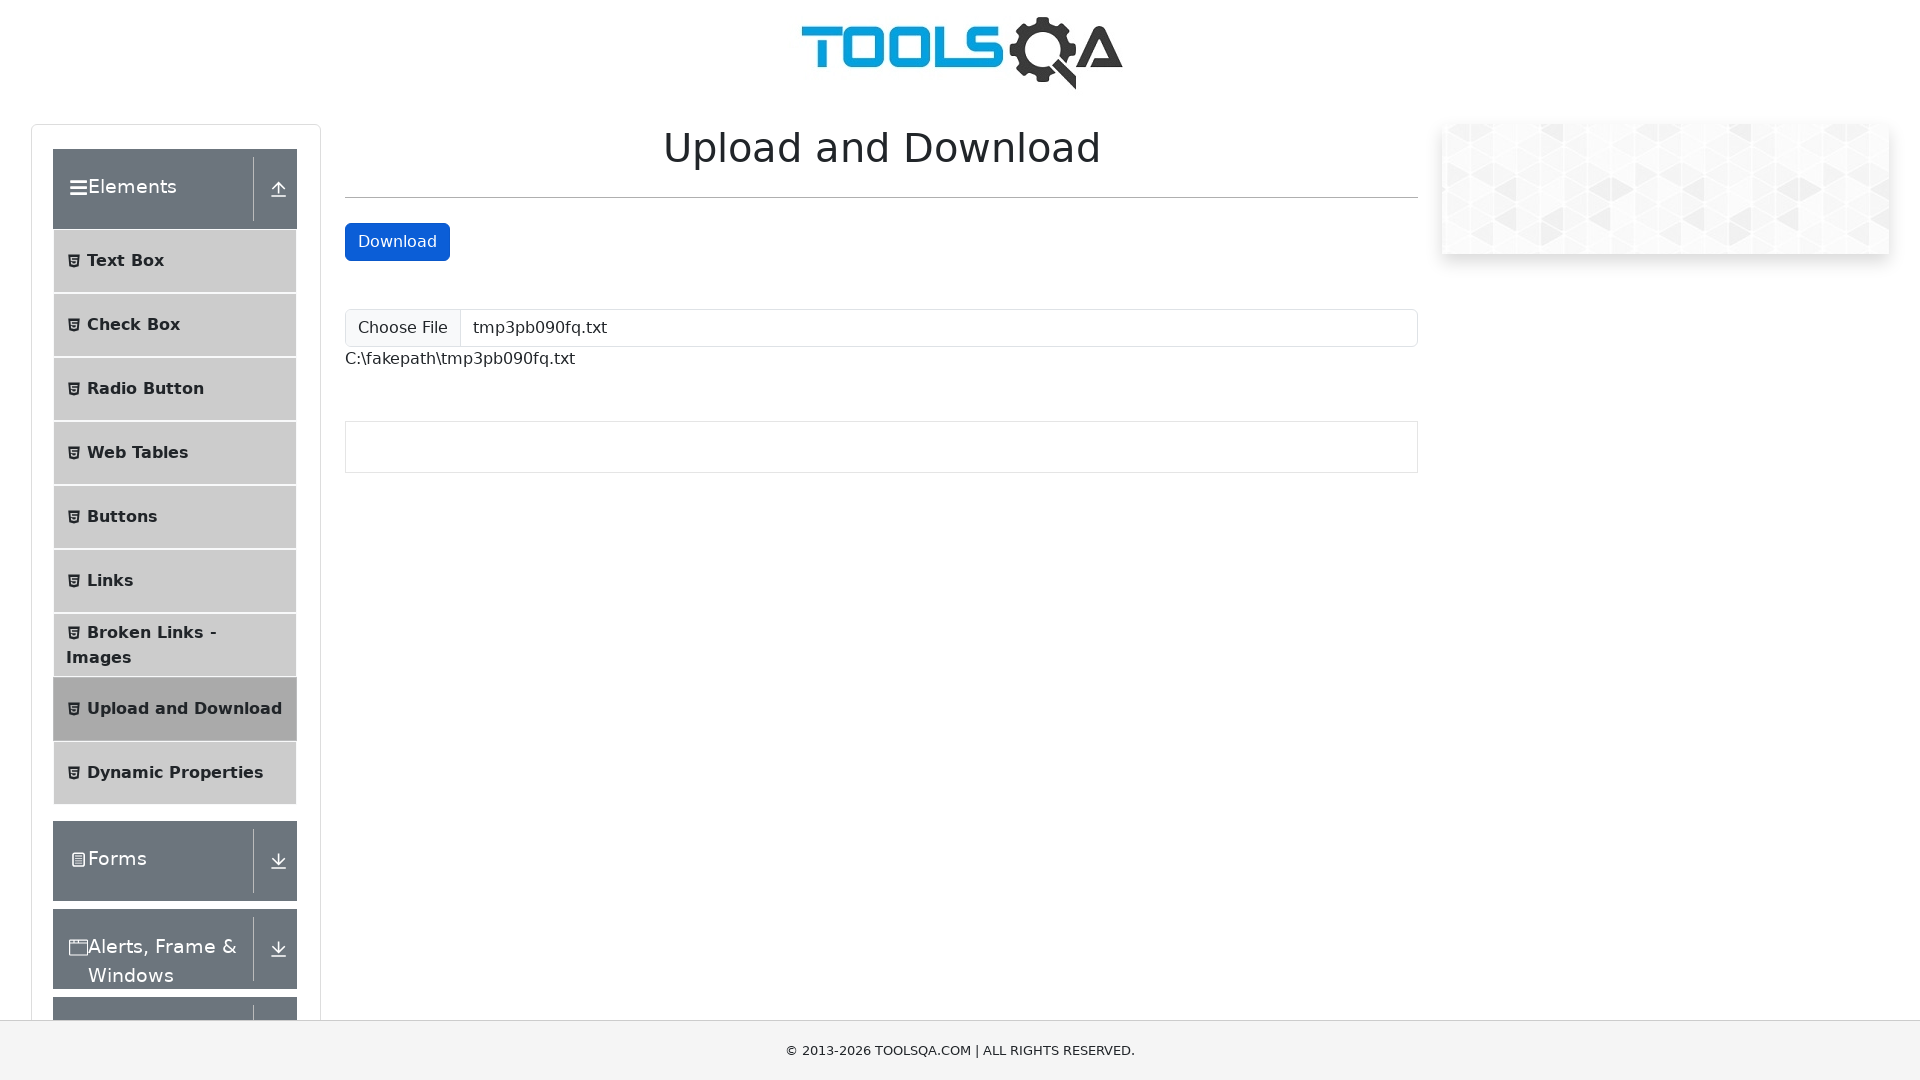